Tests navigation to the books management page and verifies the page title

Starting URL: https://erikaaraissaqwe.github.io/biblioteca-front/pages/index.html

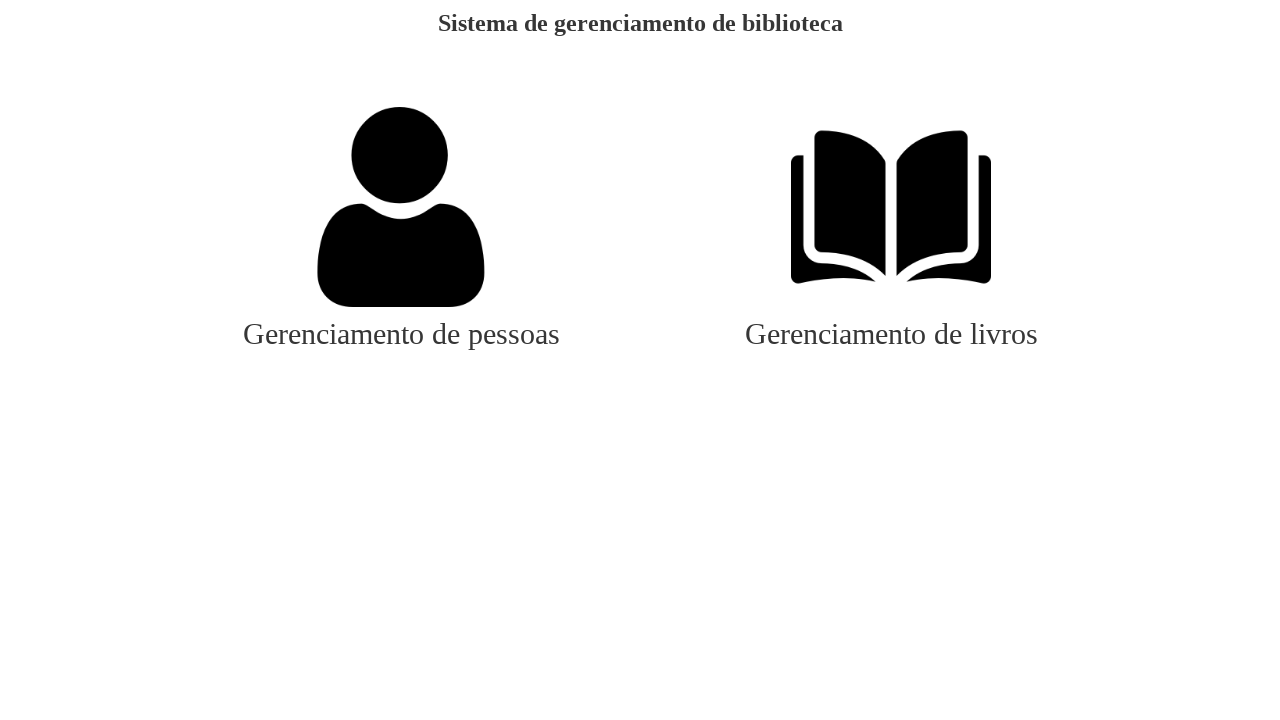

Clicked on manage books link at (891, 224) on #gerenciaLivros
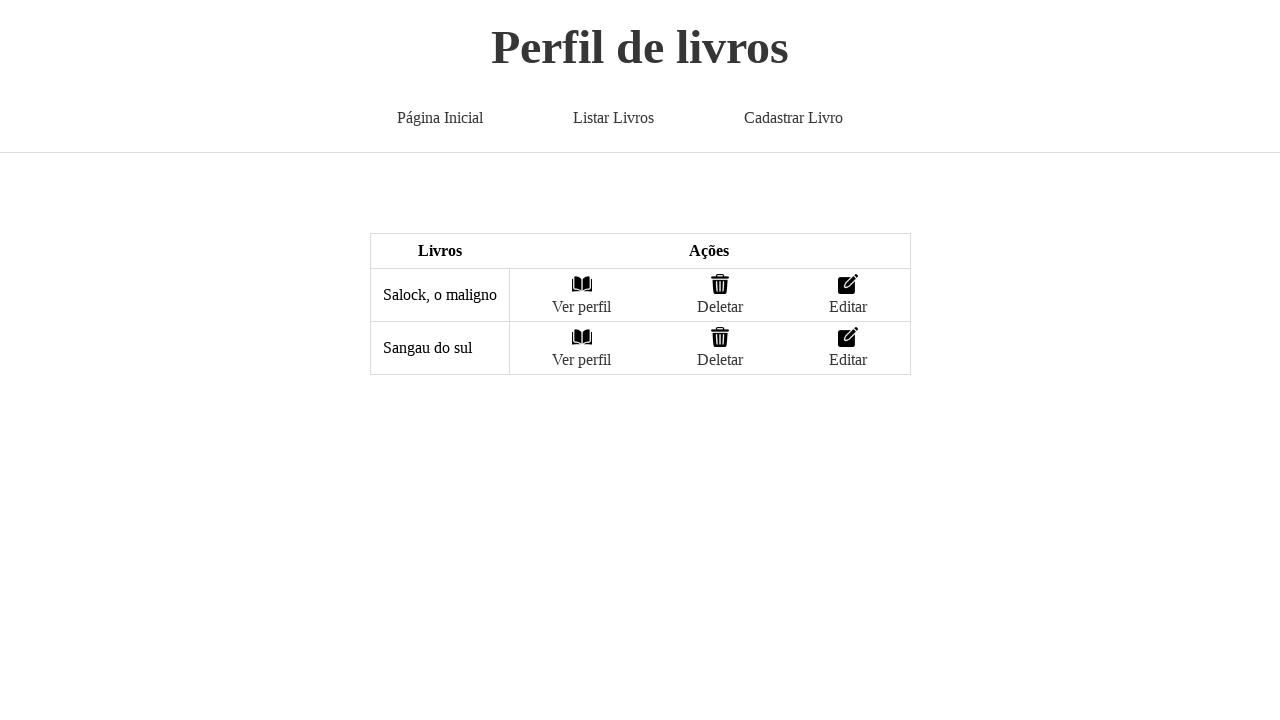

Waited 2 seconds for page to load
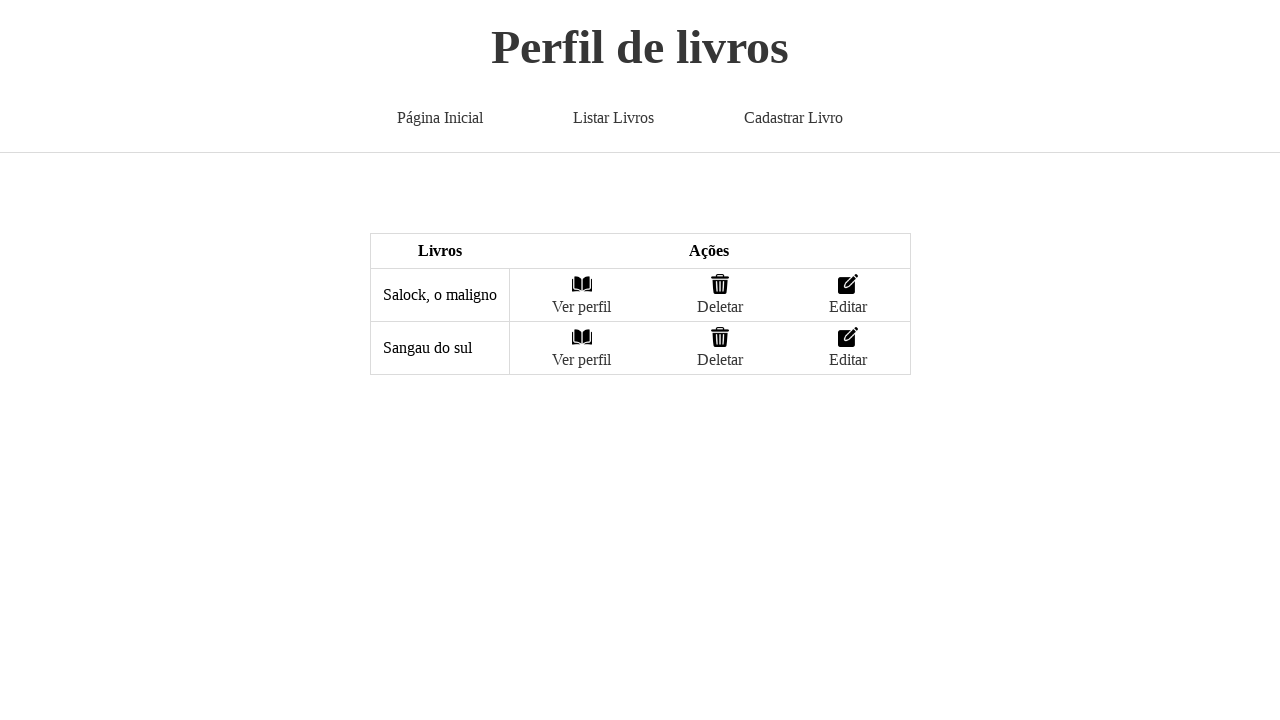

Verified page title is 'Livros'
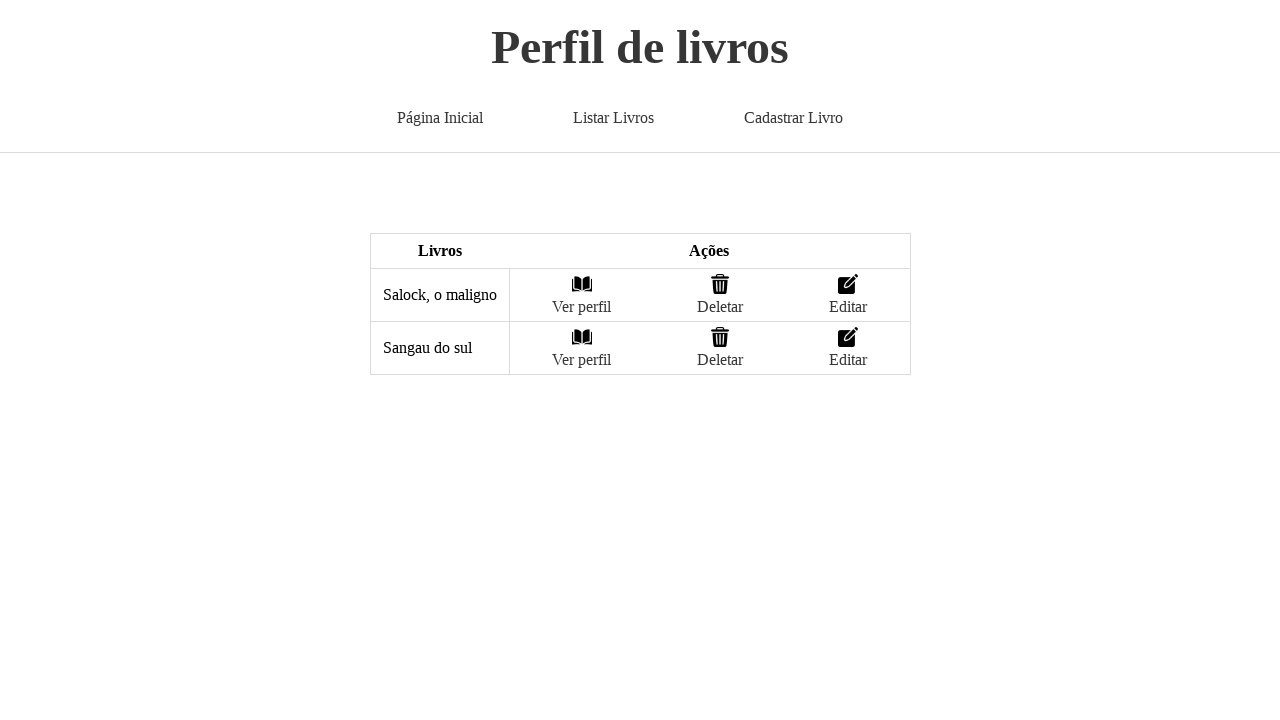

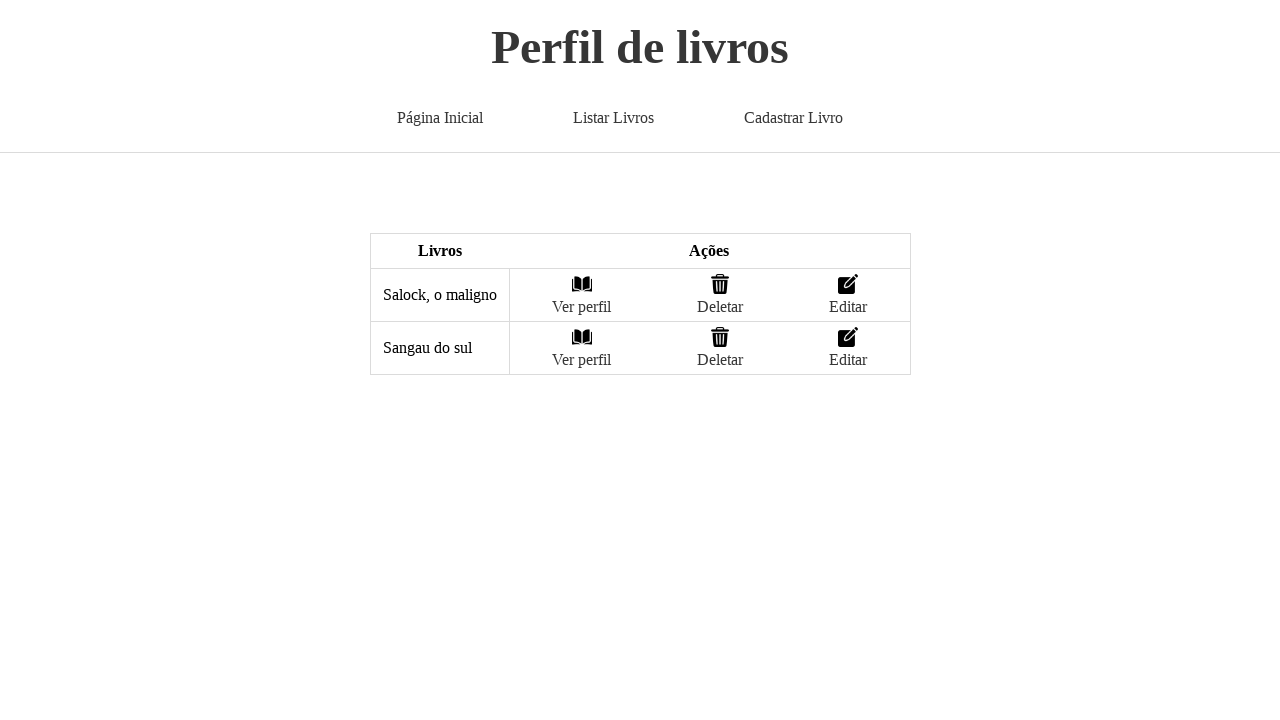